Tests status code links by clicking on the 301 link and verifying the URL changes to the correct status code page

Starting URL: https://the-internet.herokuapp.com/status_codes

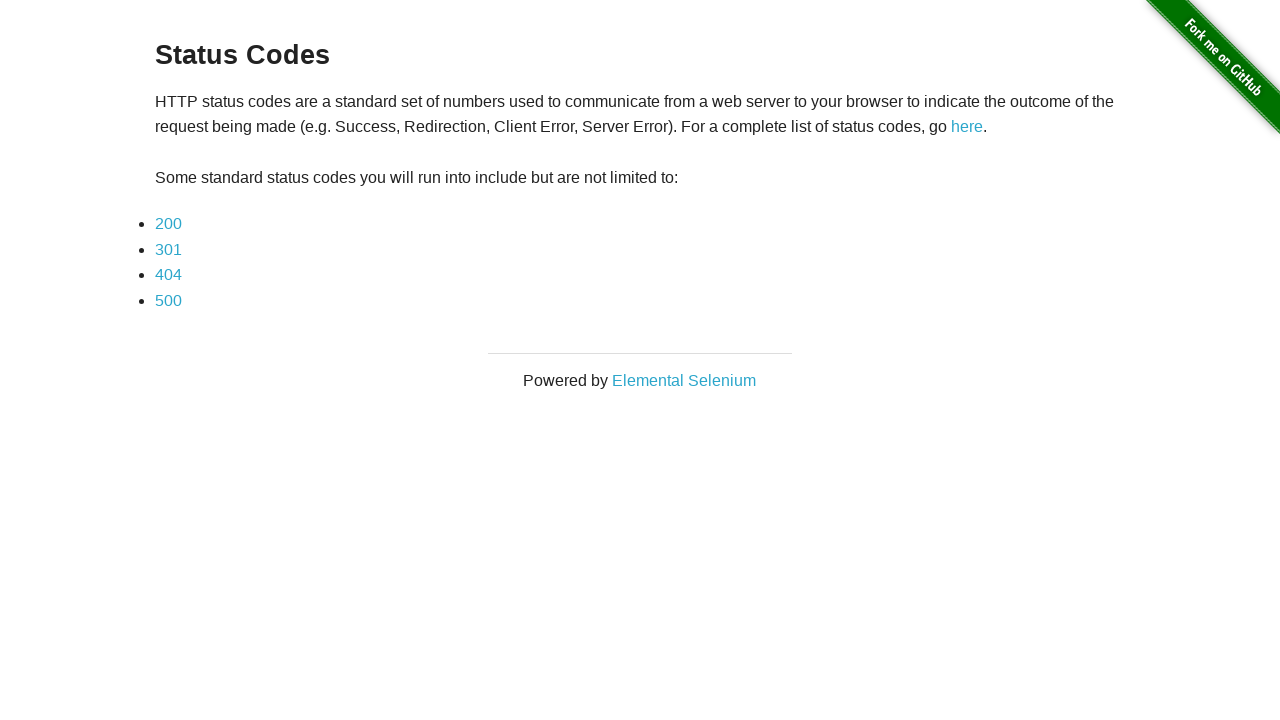

Clicked on the 301 status code link at (168, 249) on a:text('301')
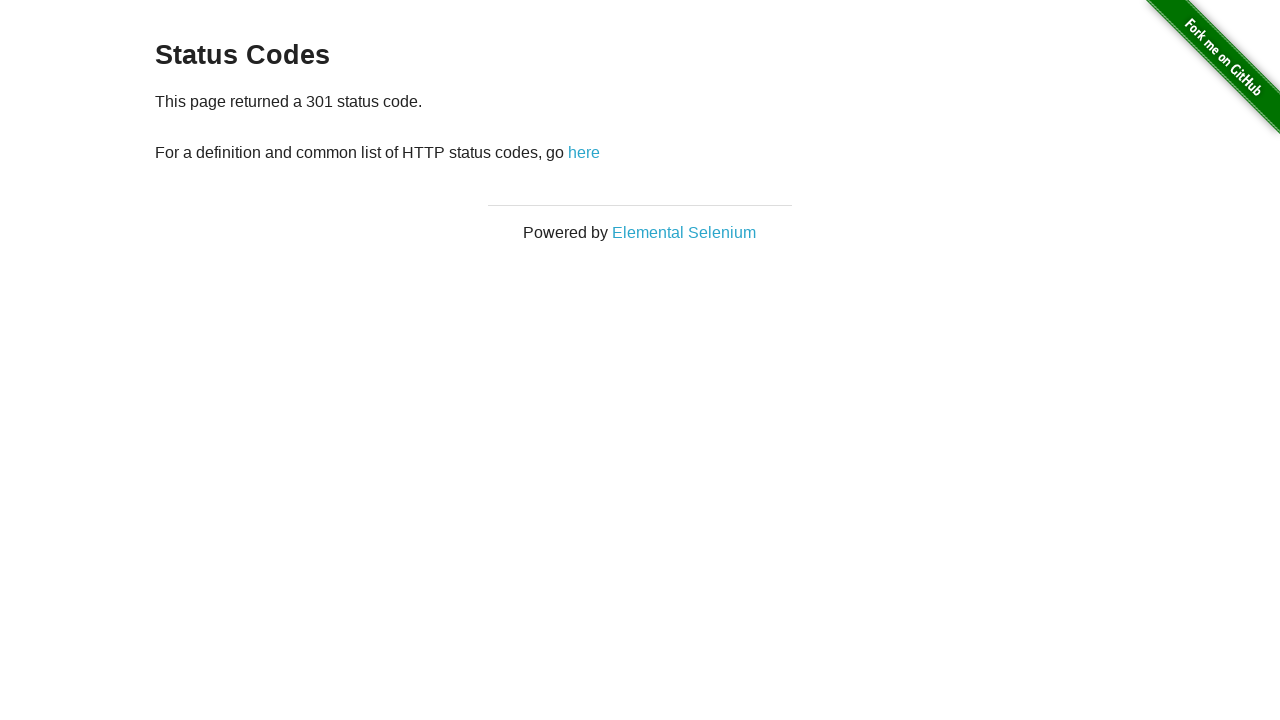

Waited for example paragraph to load on 301 status code page
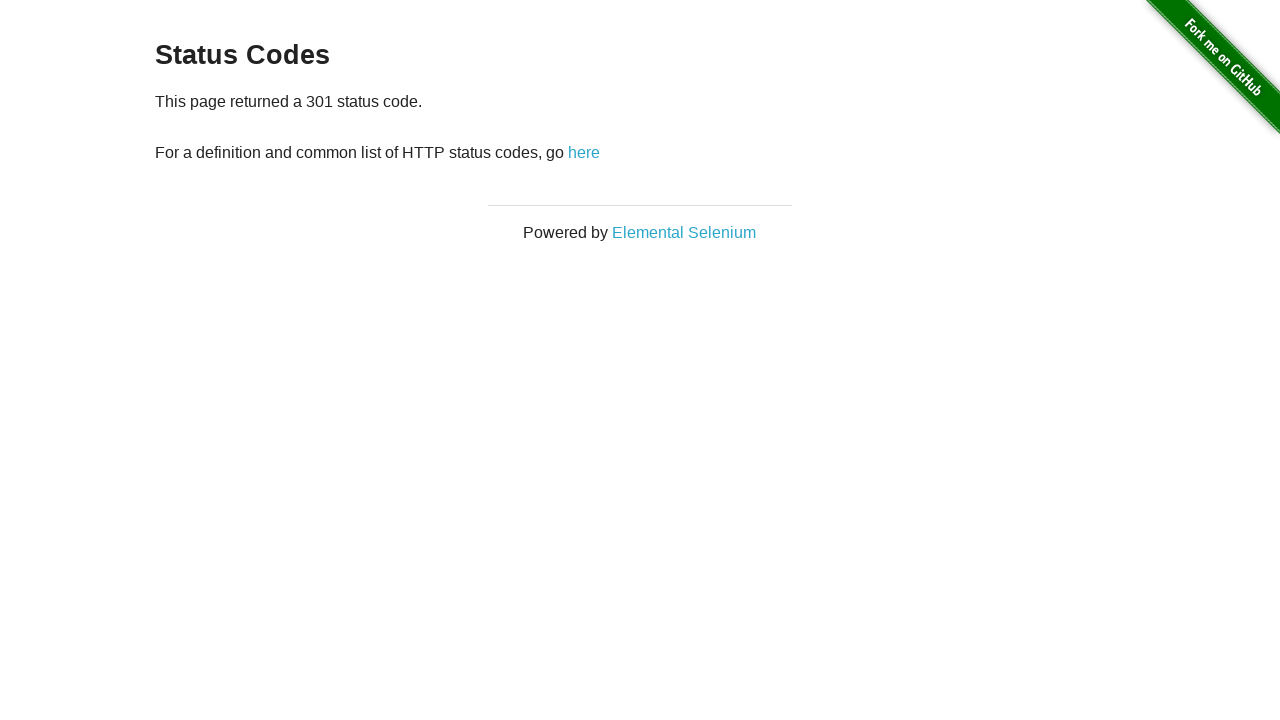

Verified URL changed to status_codes/301
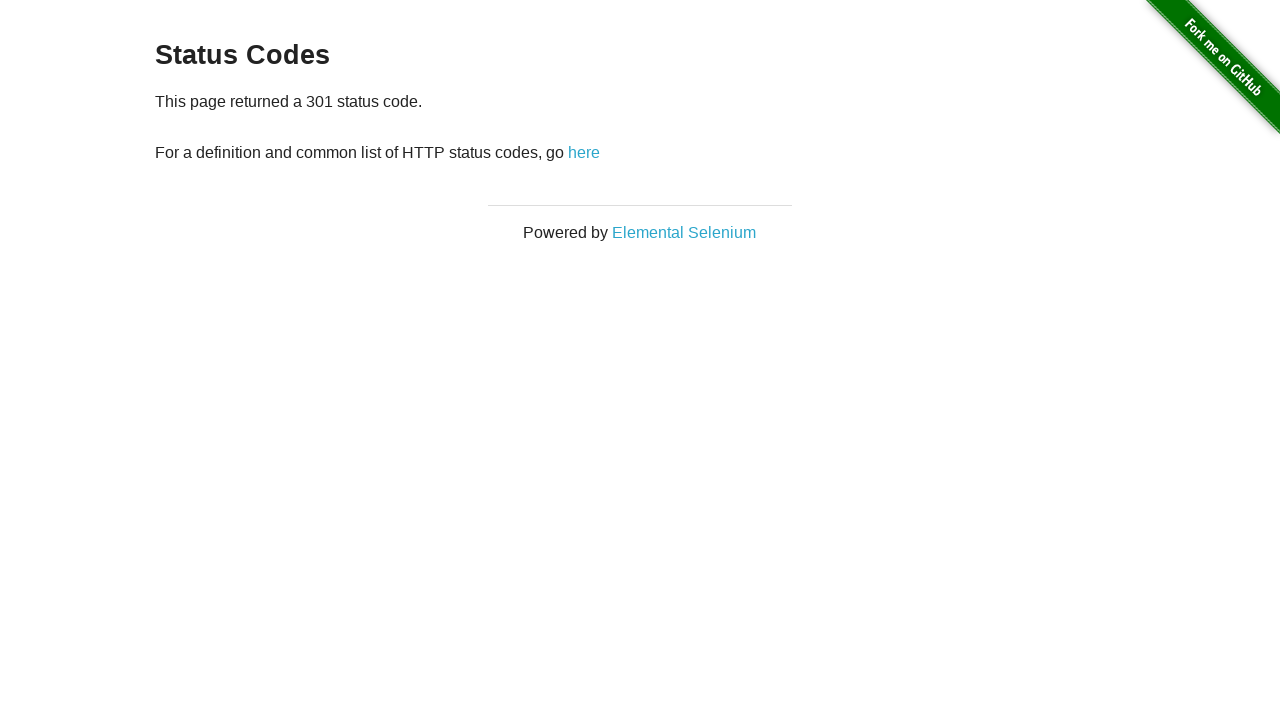

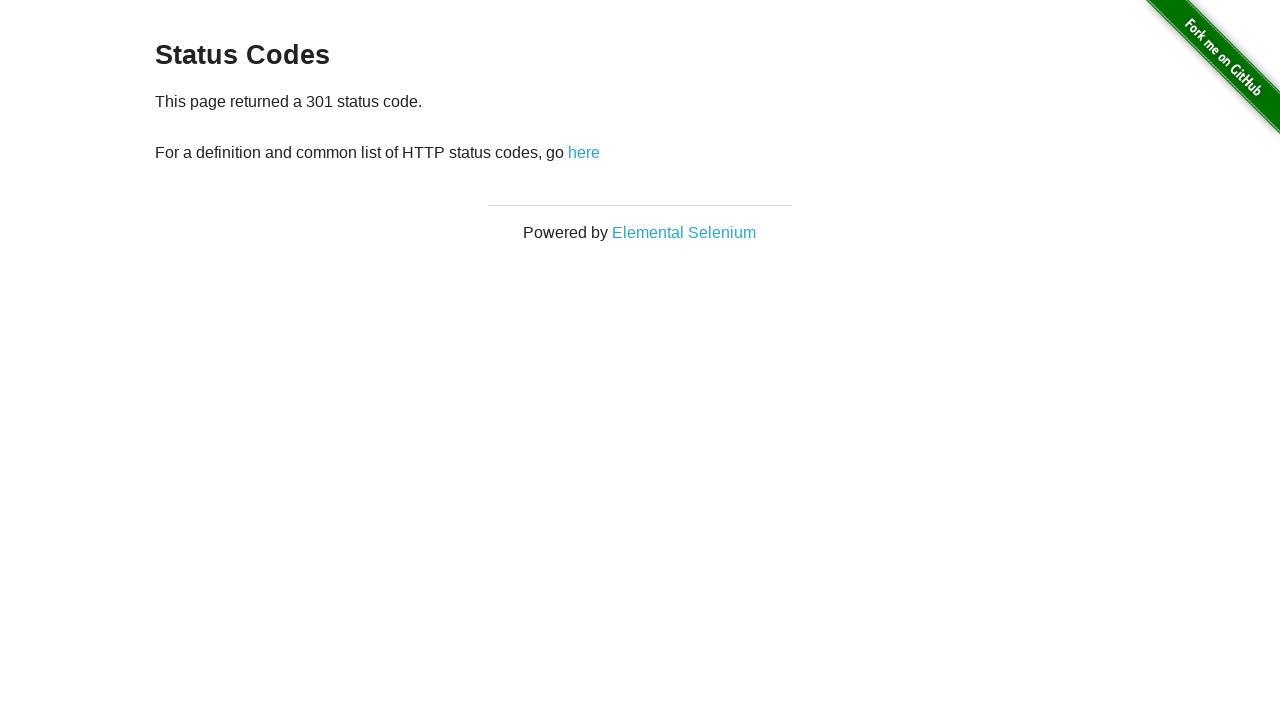